Tests mouse interaction functionality by entering text in an input field and performing a drag-and-drop operation between two elements

Starting URL: https://awesomeqa.com/selenium/mouse_interaction.html

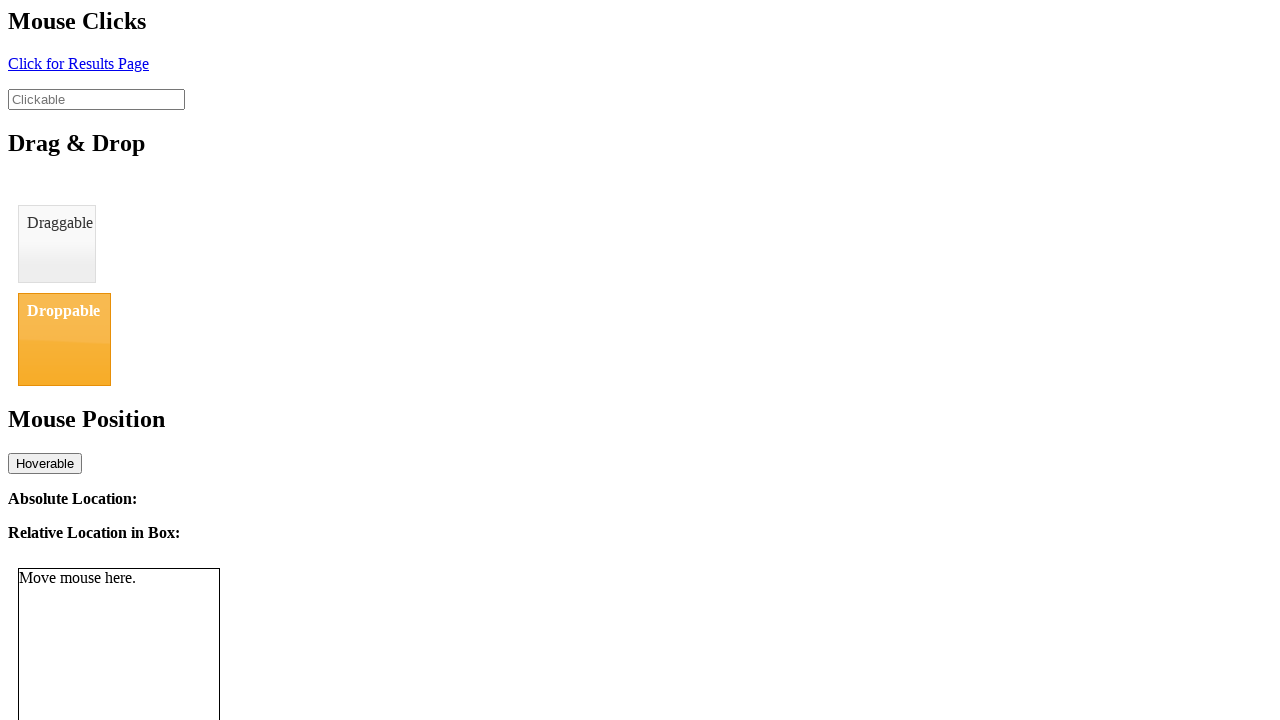

Filled input field with text 'priya' on #clickable
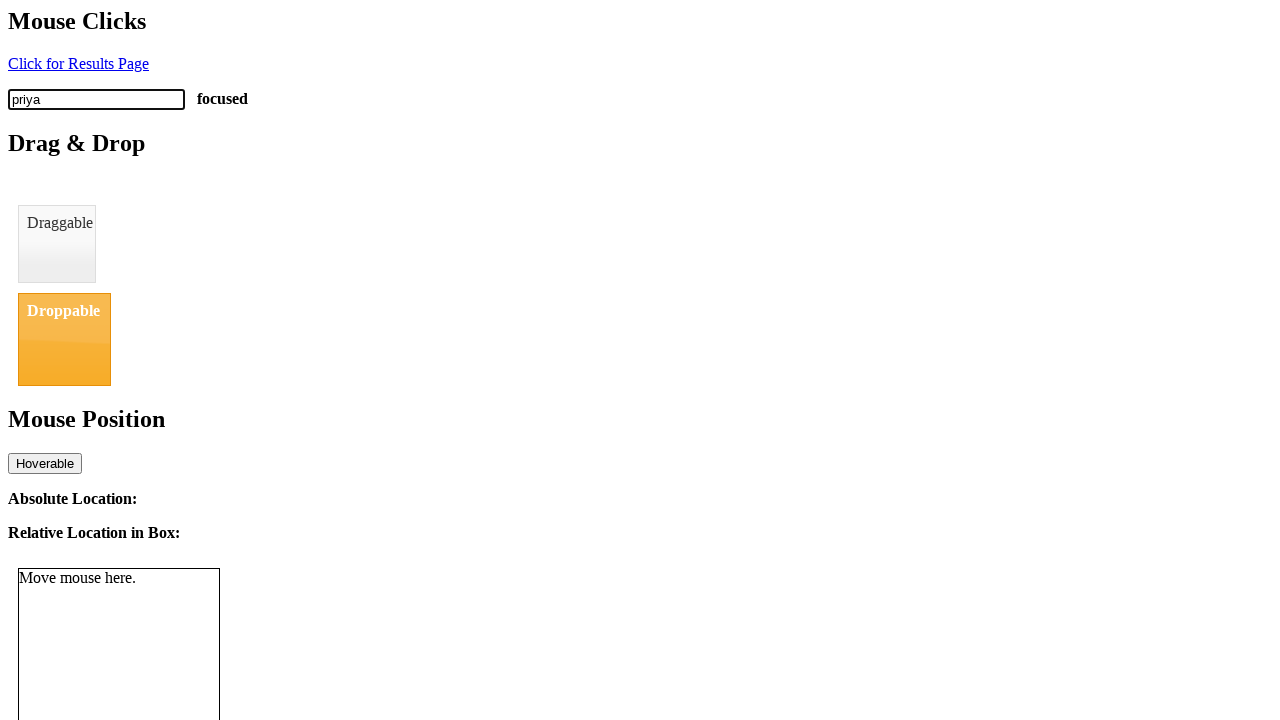

Located draggable element
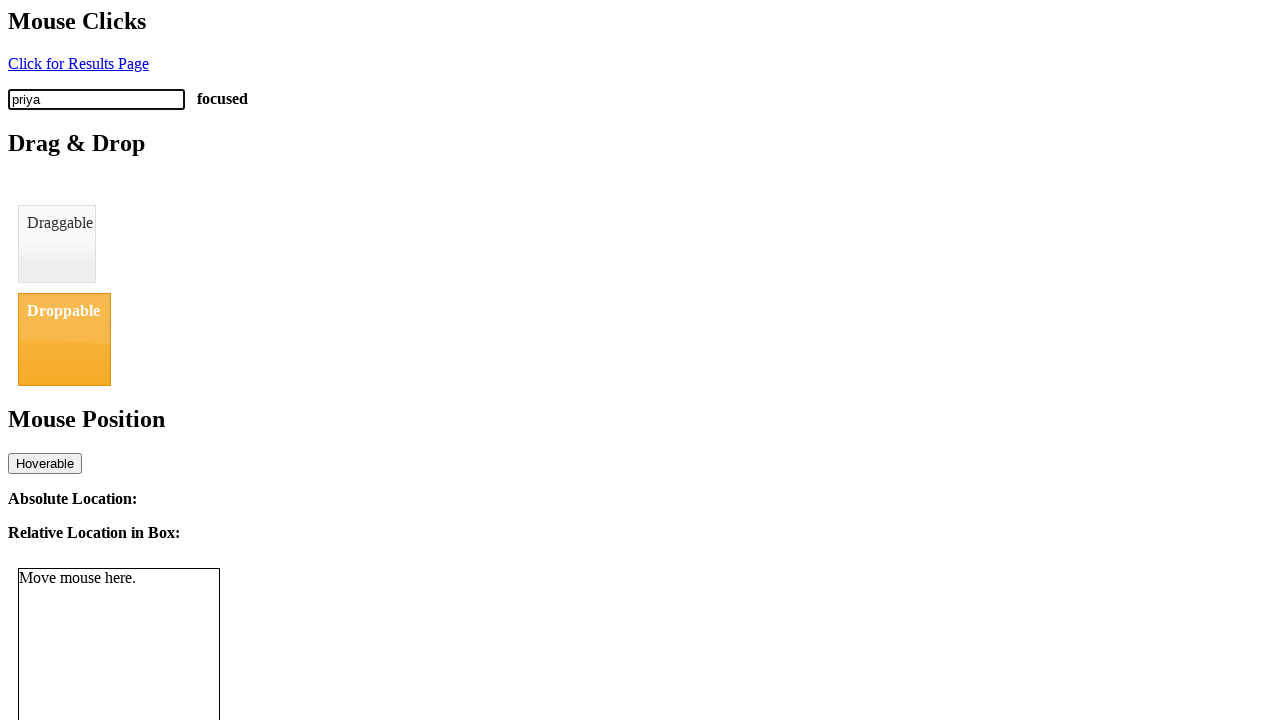

Located droppable element
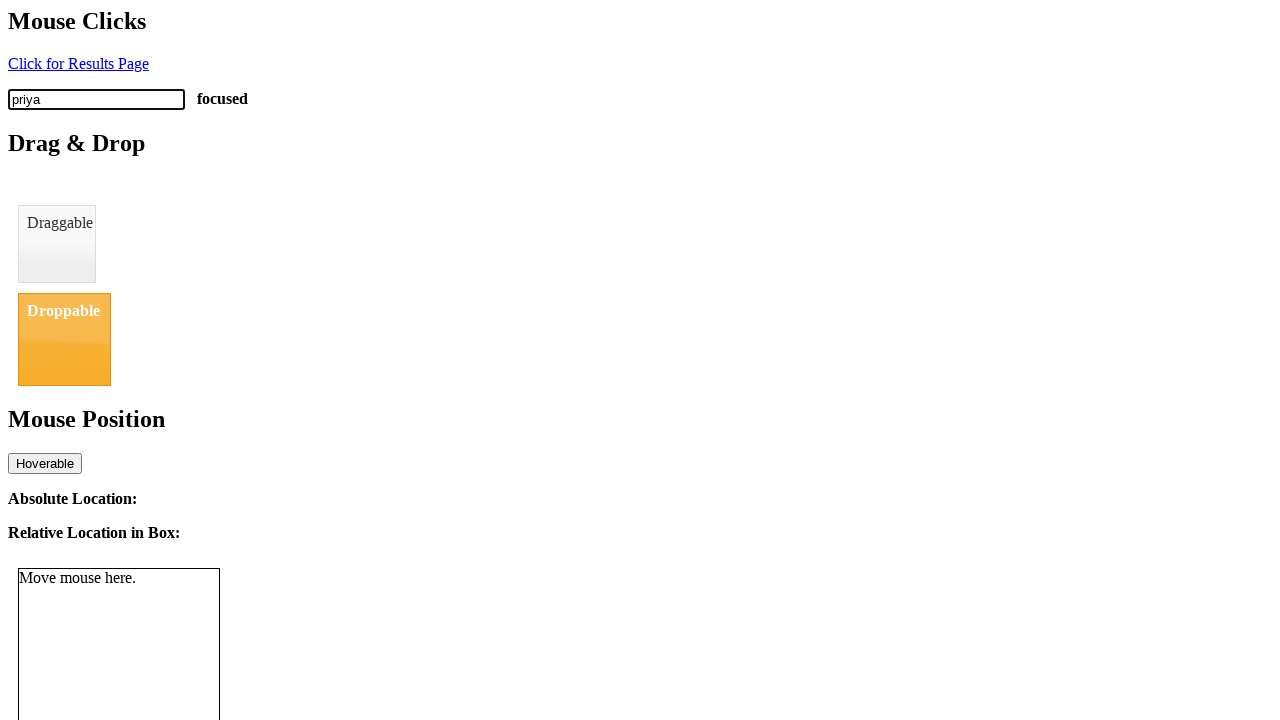

Performed drag and drop operation from draggable to droppable element at (64, 339)
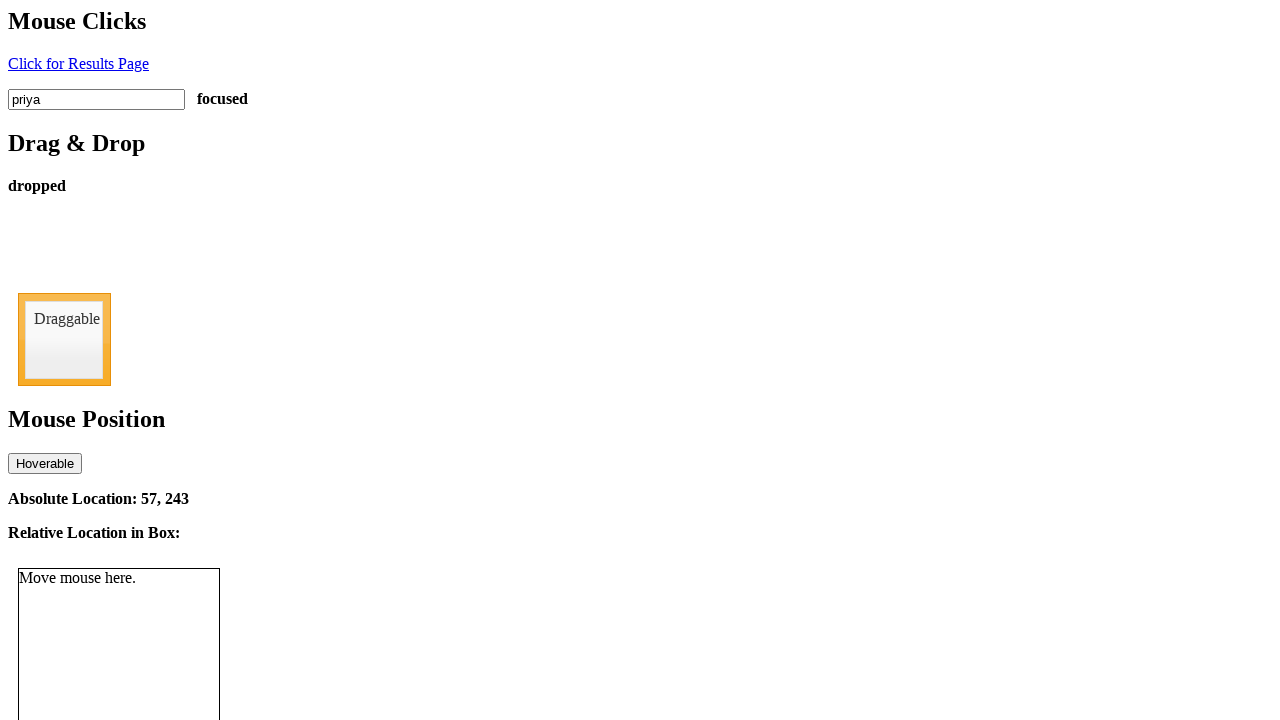

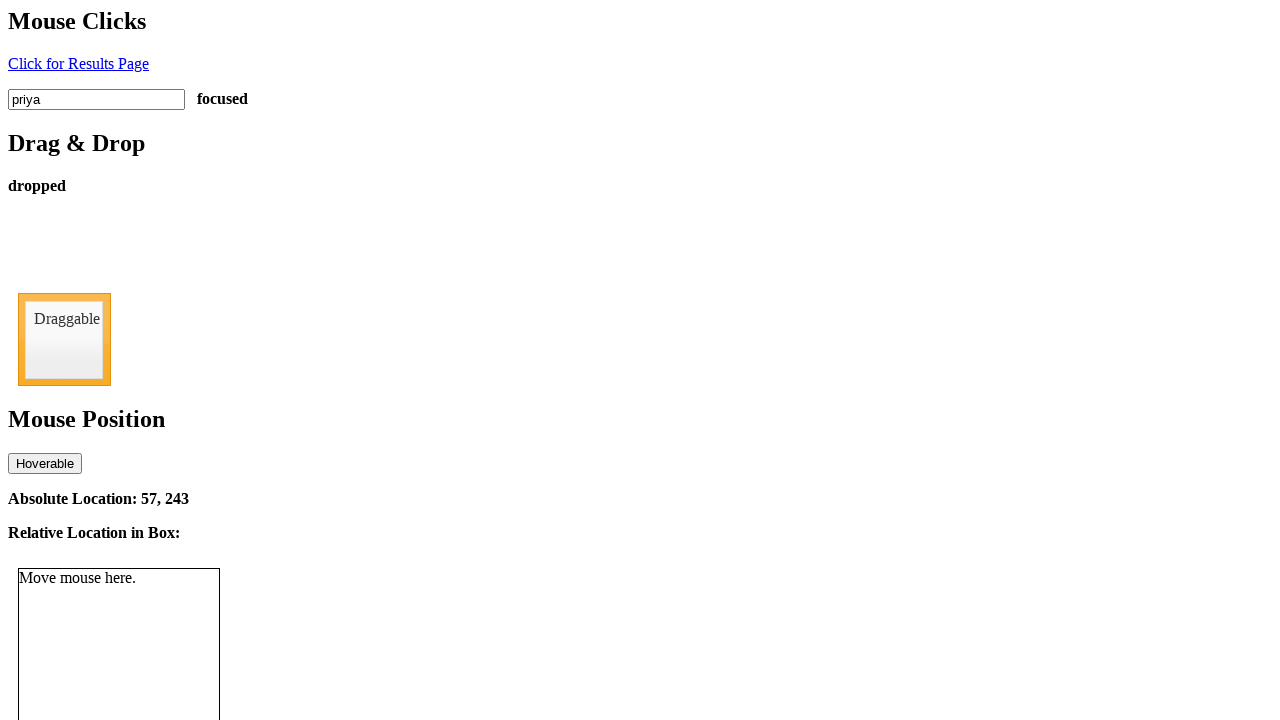